Tests the search bar with an invalid search term to verify no job listings are displayed when searching for non-existent roles.

Starting URL: https://spm-kuih-scrum.vercel.app/

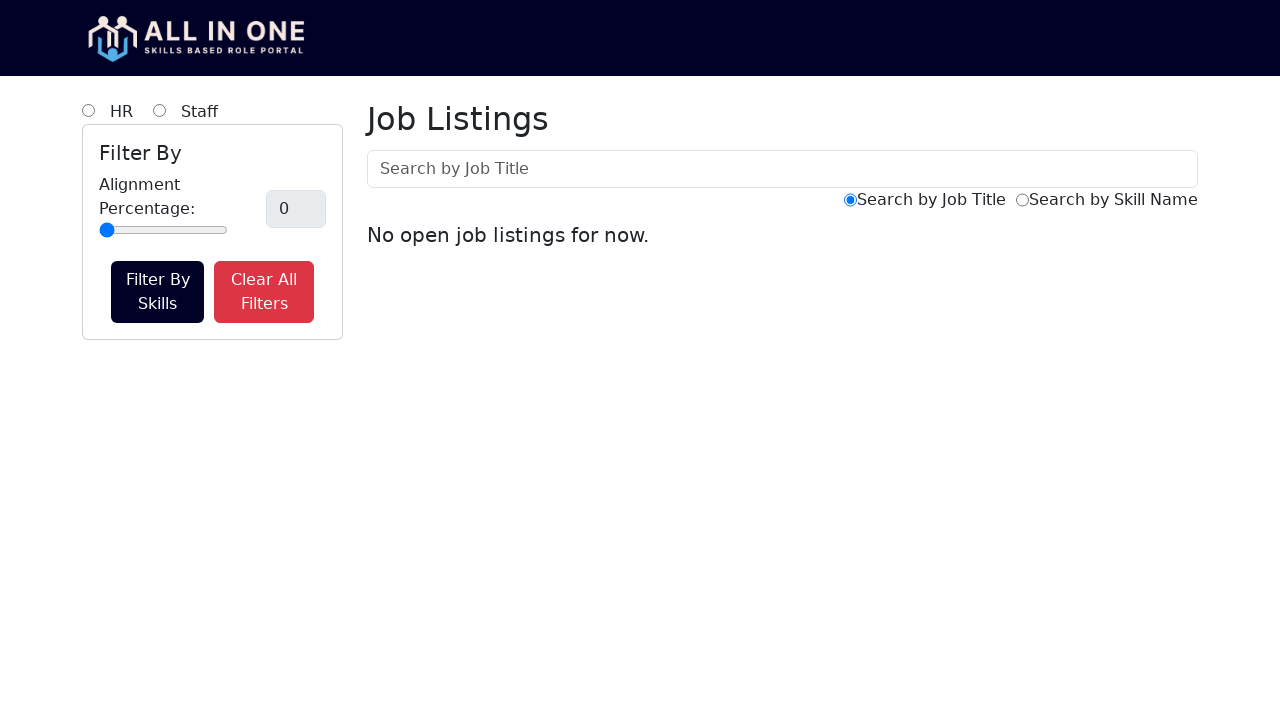

Scrolled to top of page
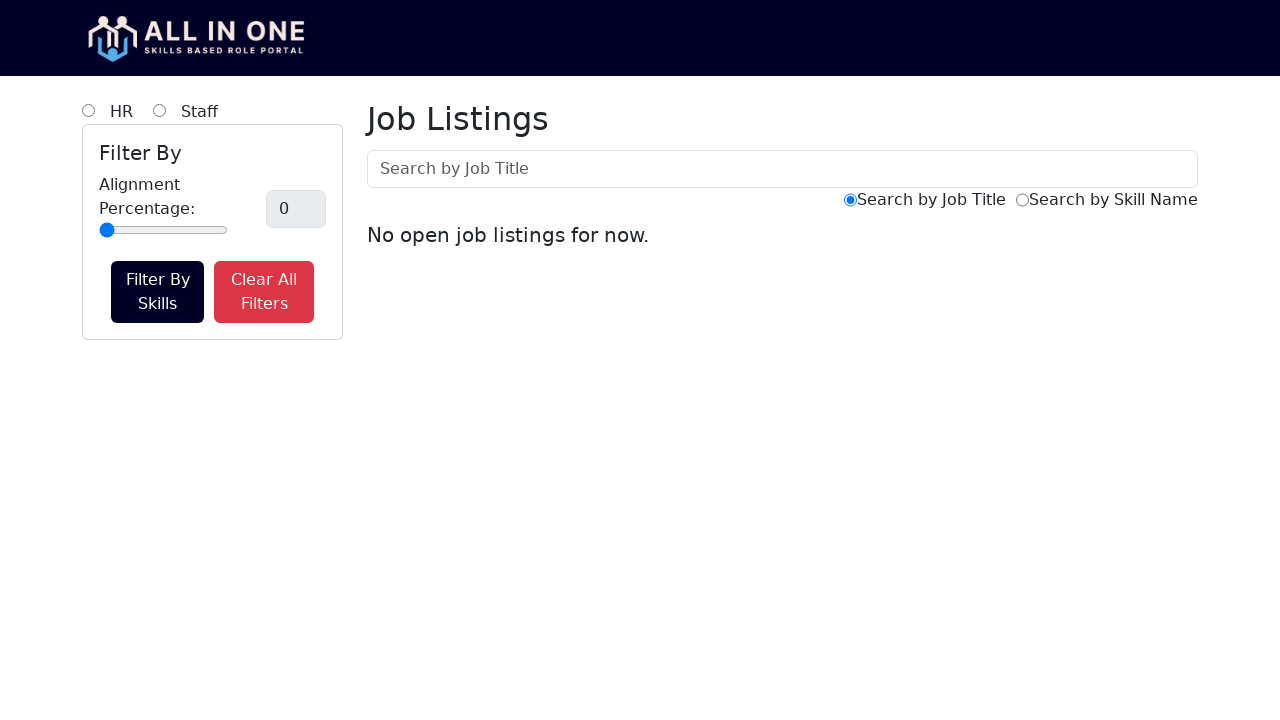

Search input field loaded
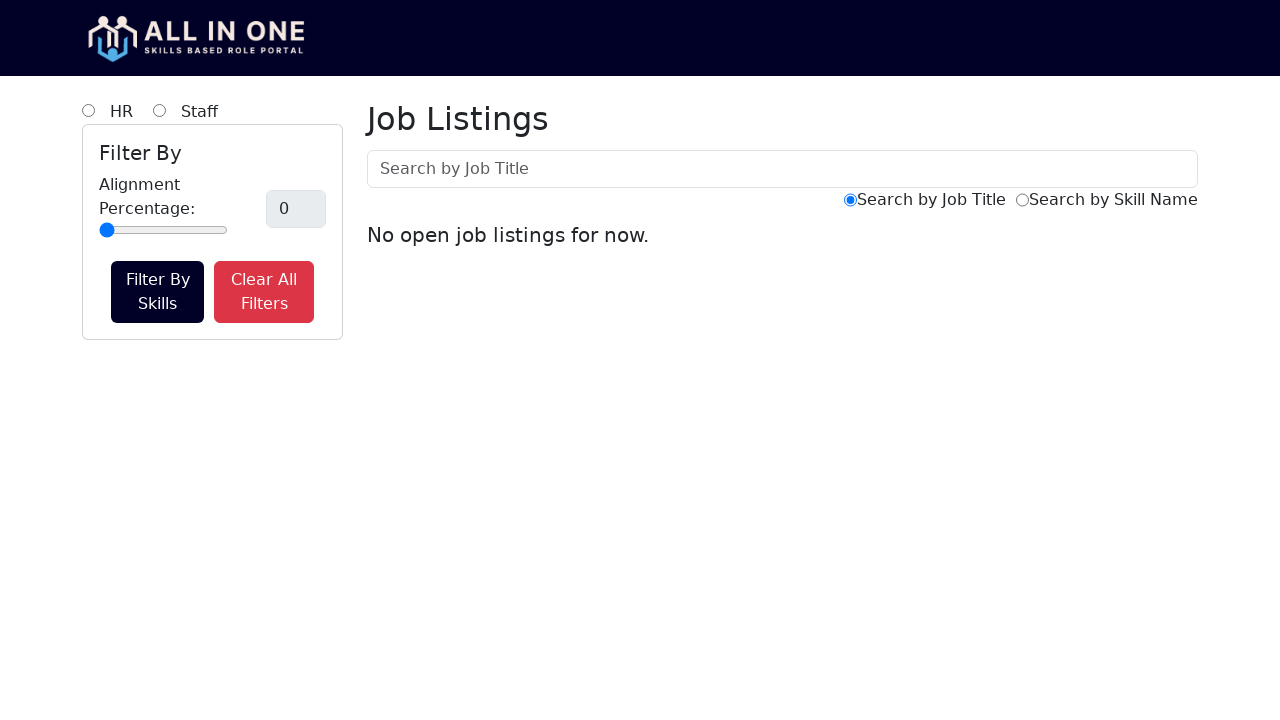

Cleared search input field on #searchInput
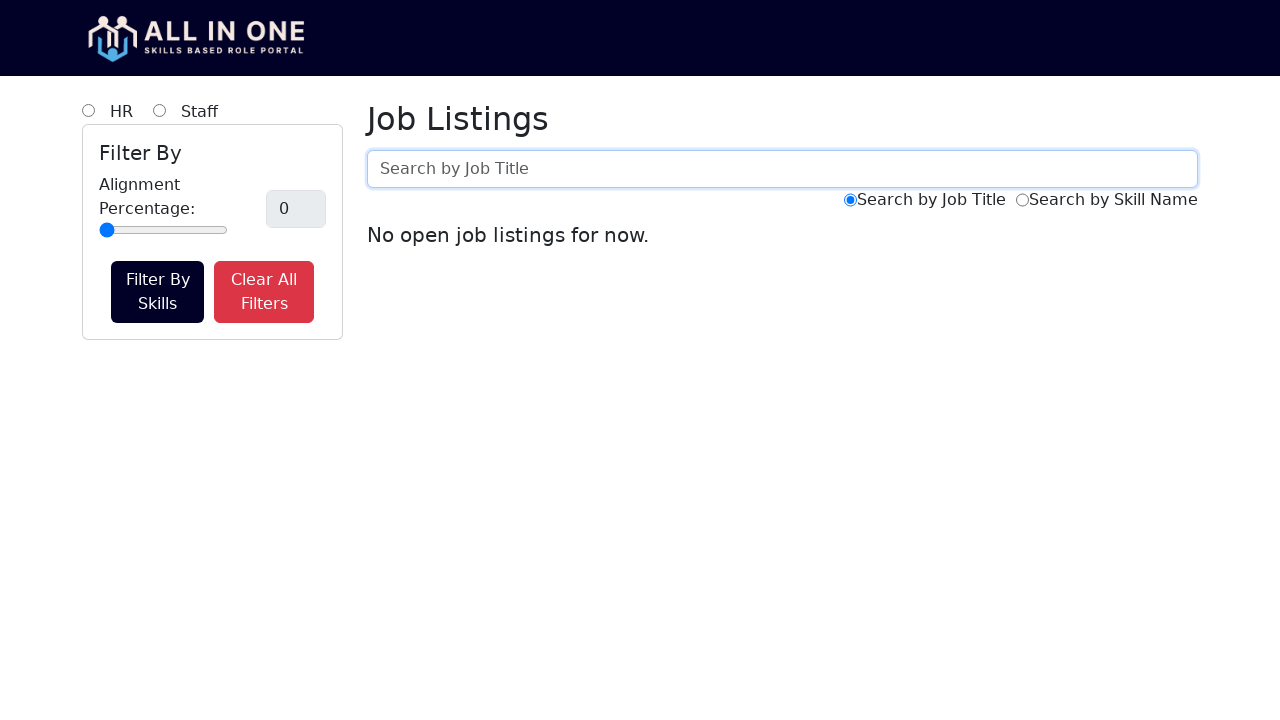

Entered invalid search term 'zb' into search field on #searchInput
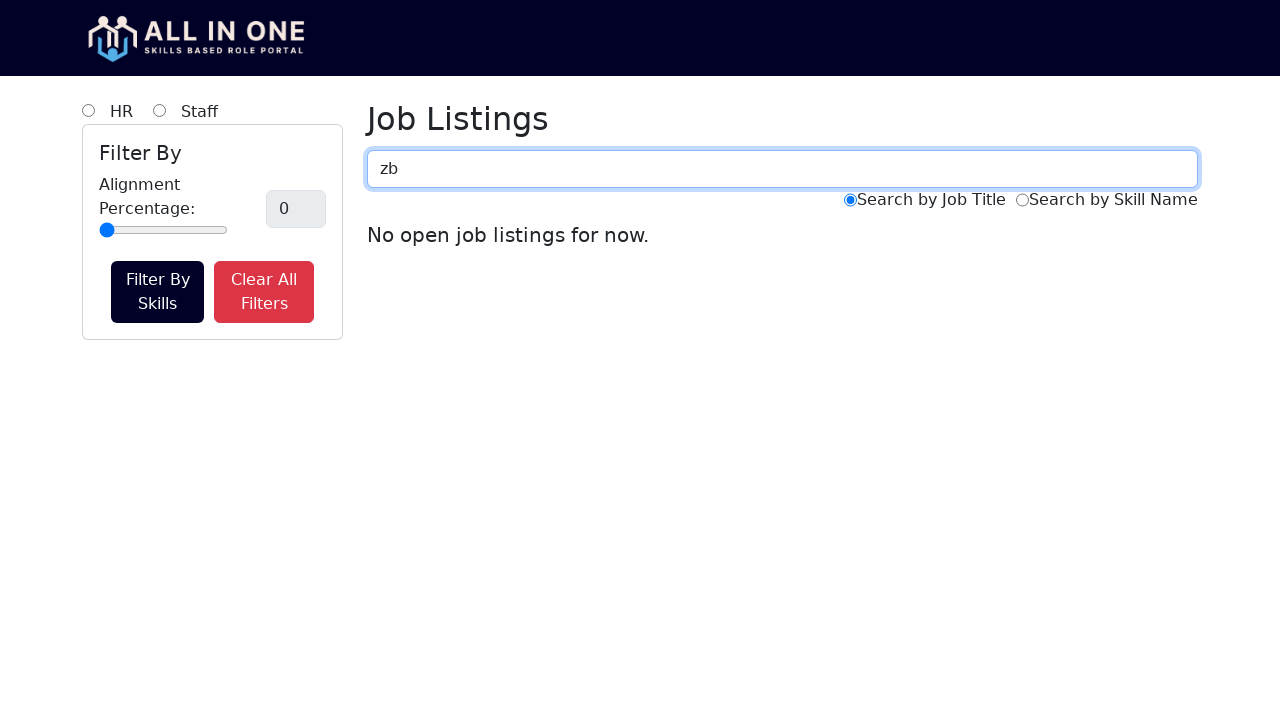

Waited for search results to filter after entering invalid search term
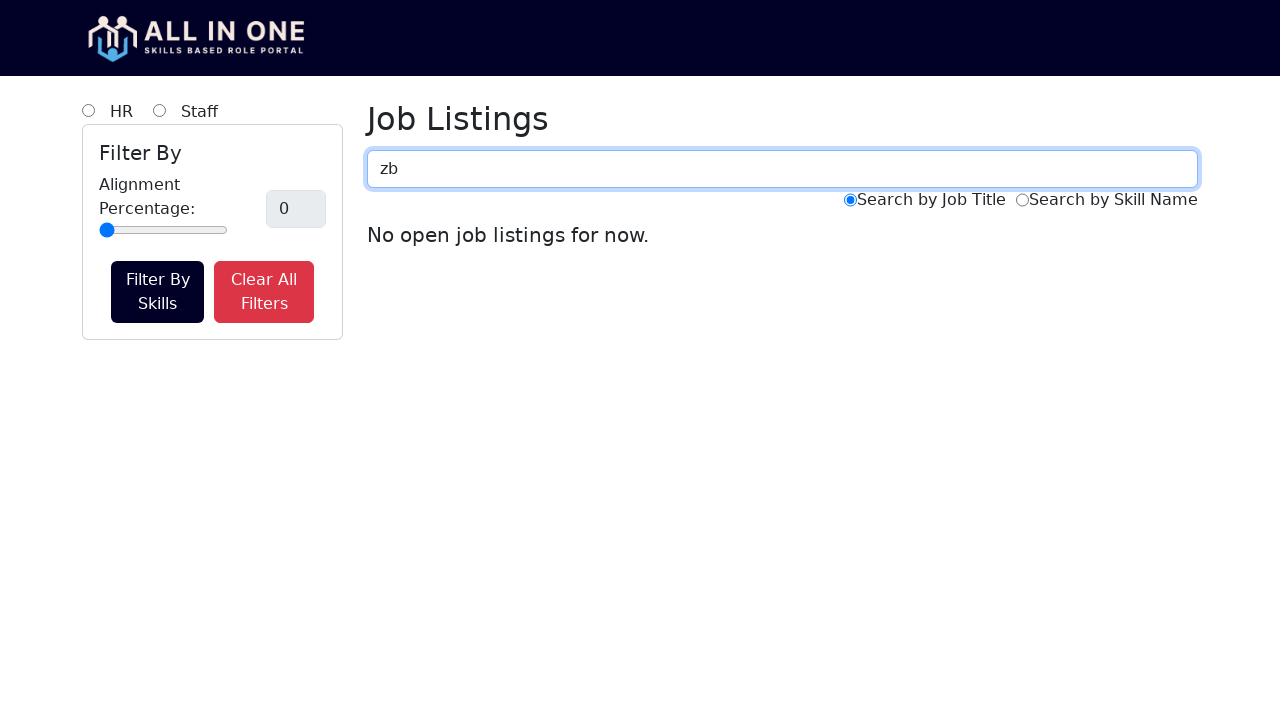

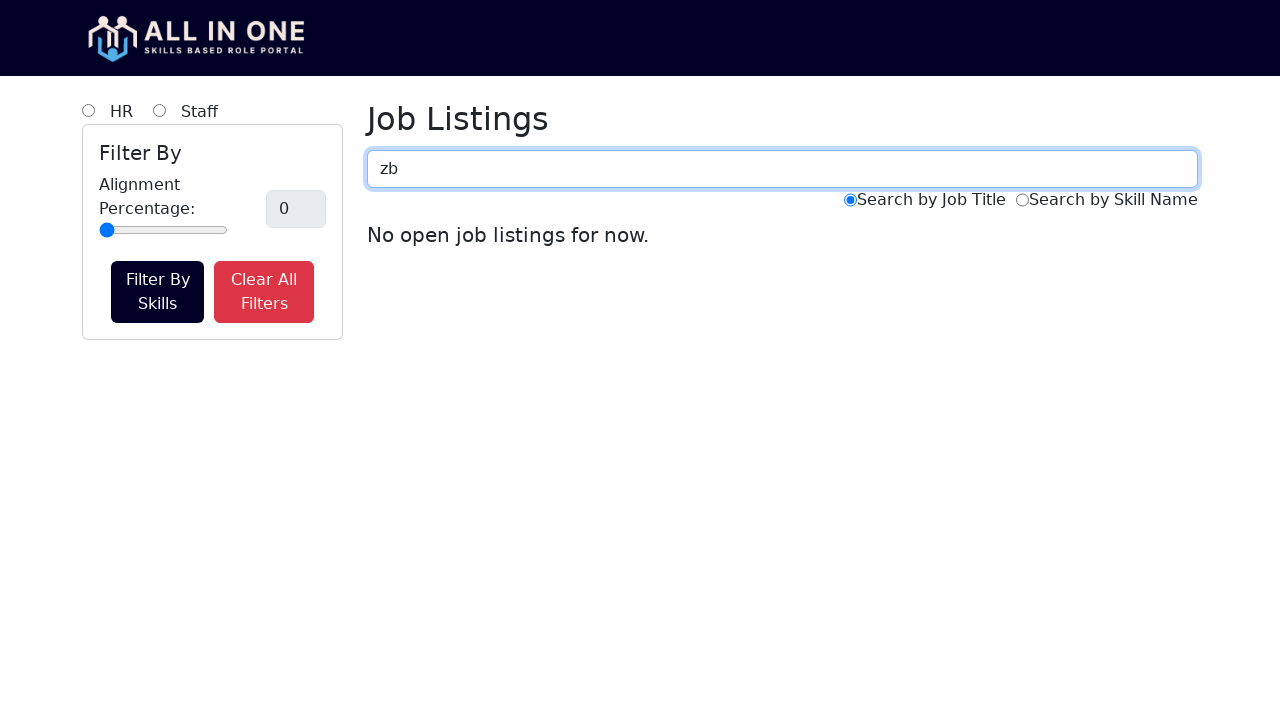